Navigates to the Advantage Online Shopping home page and then to the registration page by clicking the user menu and create account link

Starting URL: http://advantageonlineshopping.com/

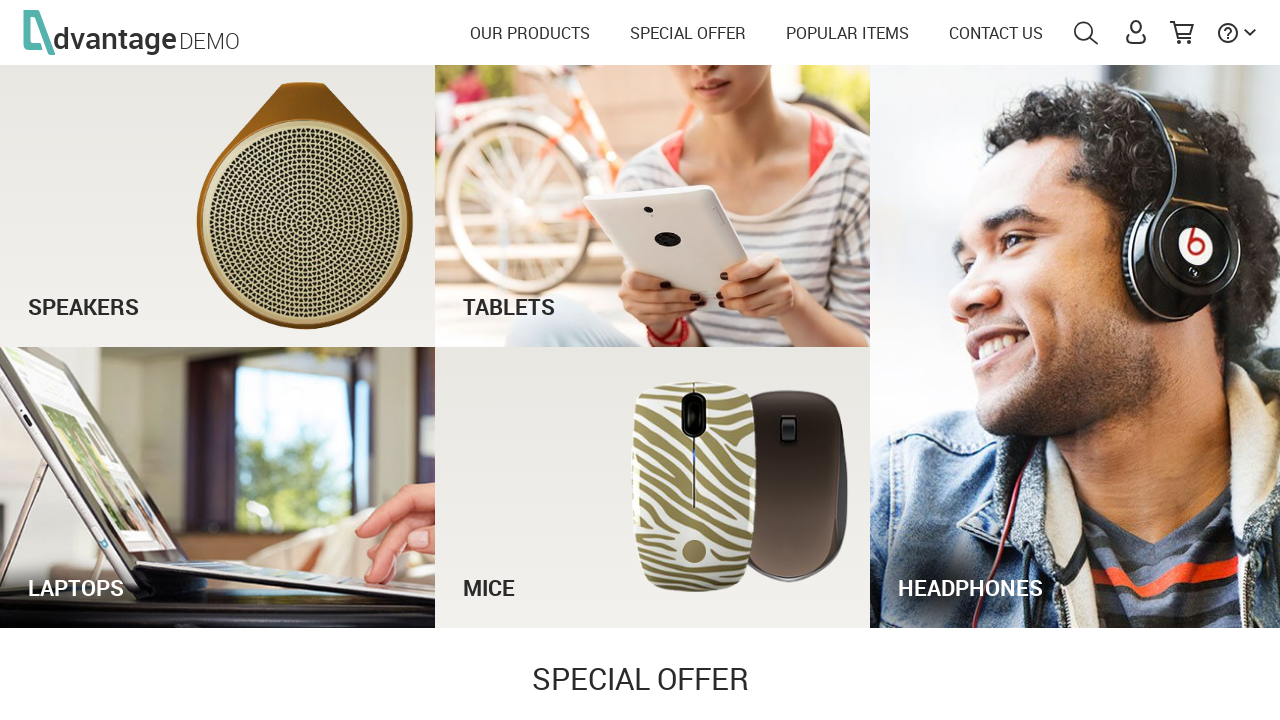

Clicked user menu link to open login modal at (1136, 34) on #menuUserLink
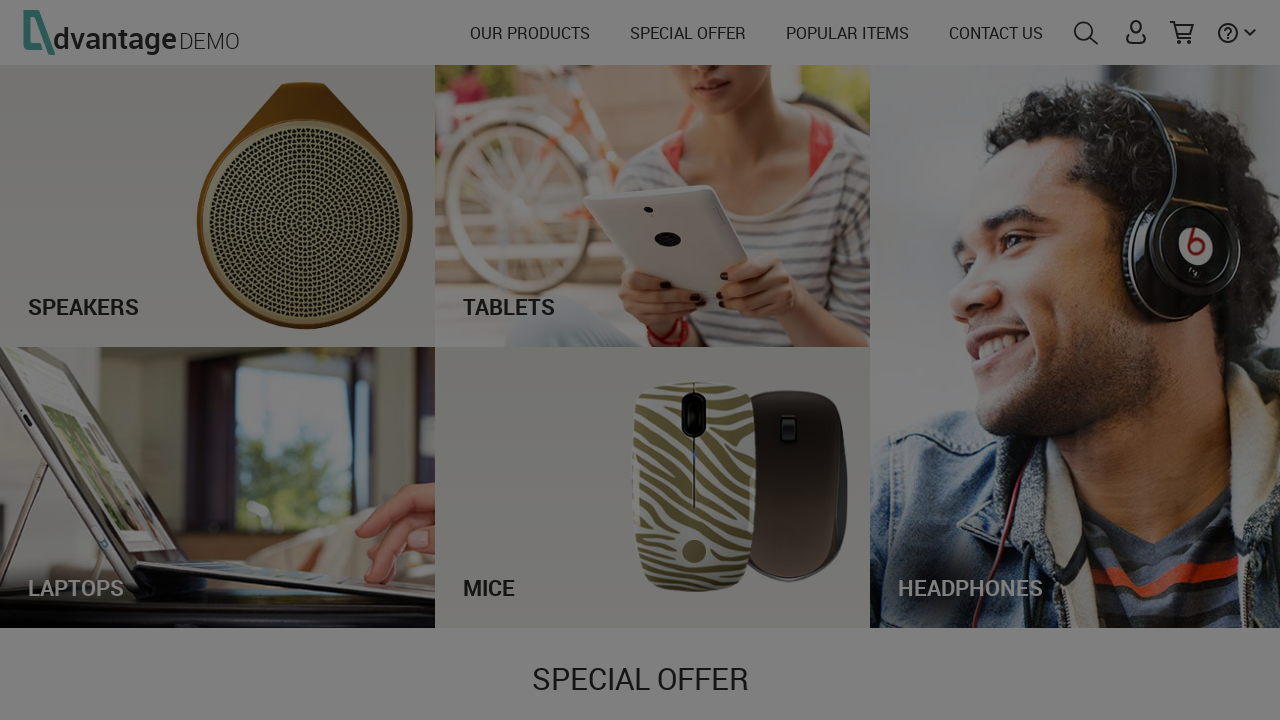

Create account link became visible in login modal
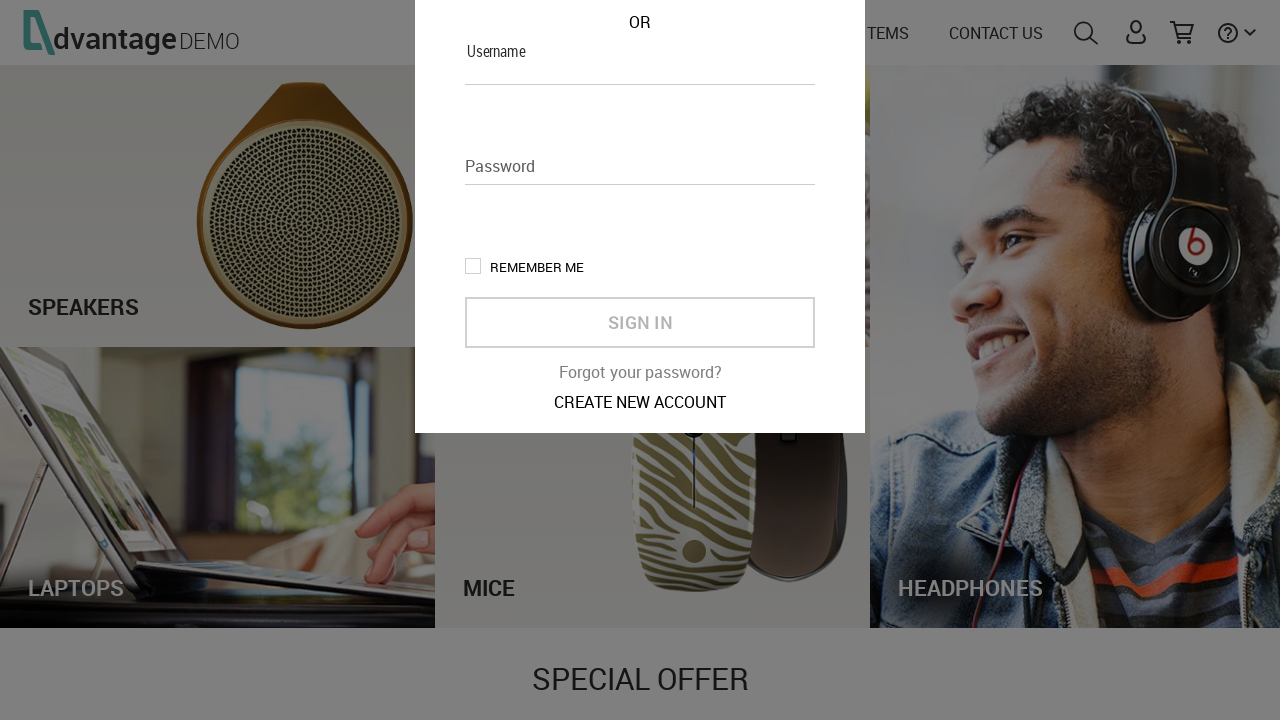

Clicked create account link to navigate to registration page at (640, 578) on xpath=/html/body/login-modal/div/div/div[3]/a[2]
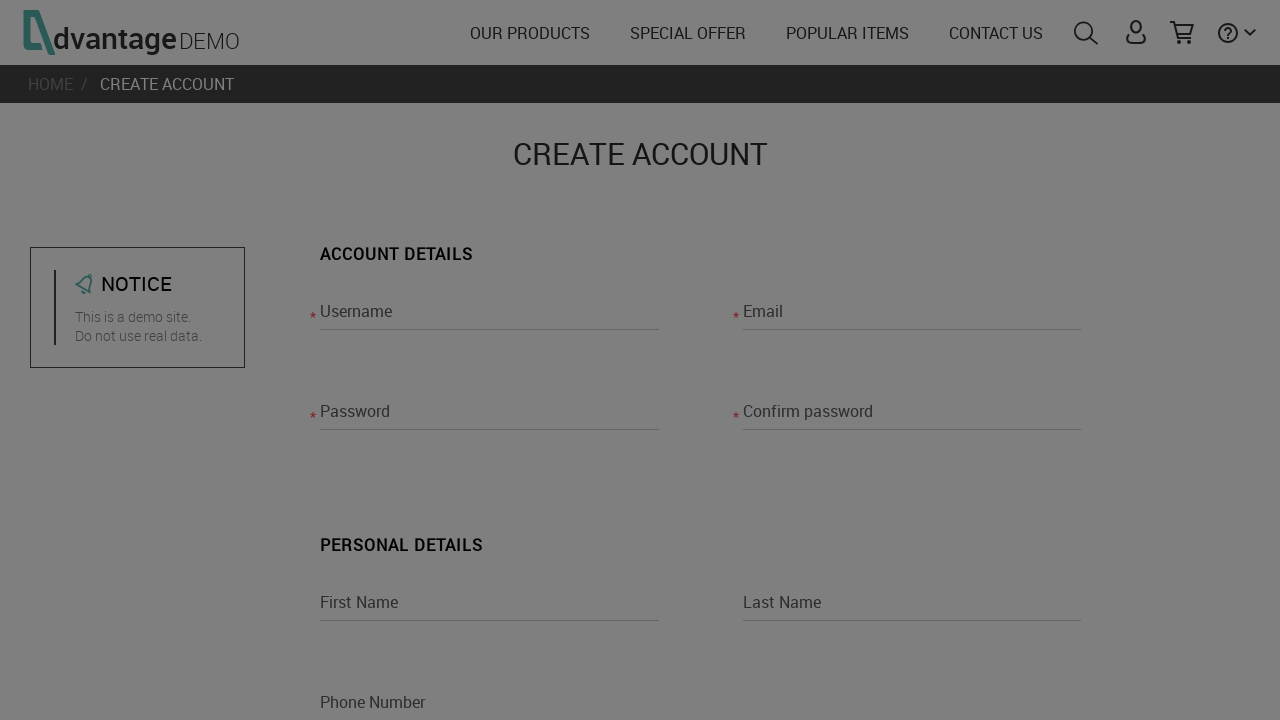

Registration page loaded successfully with username input field visible
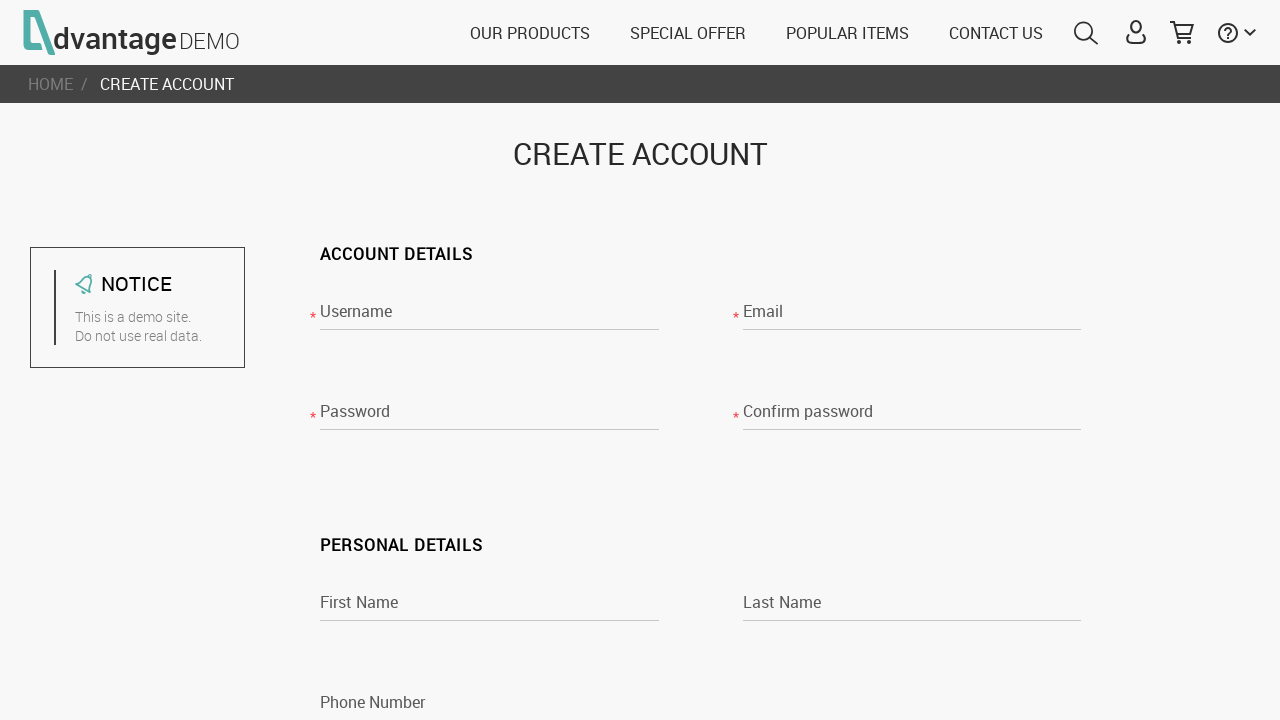

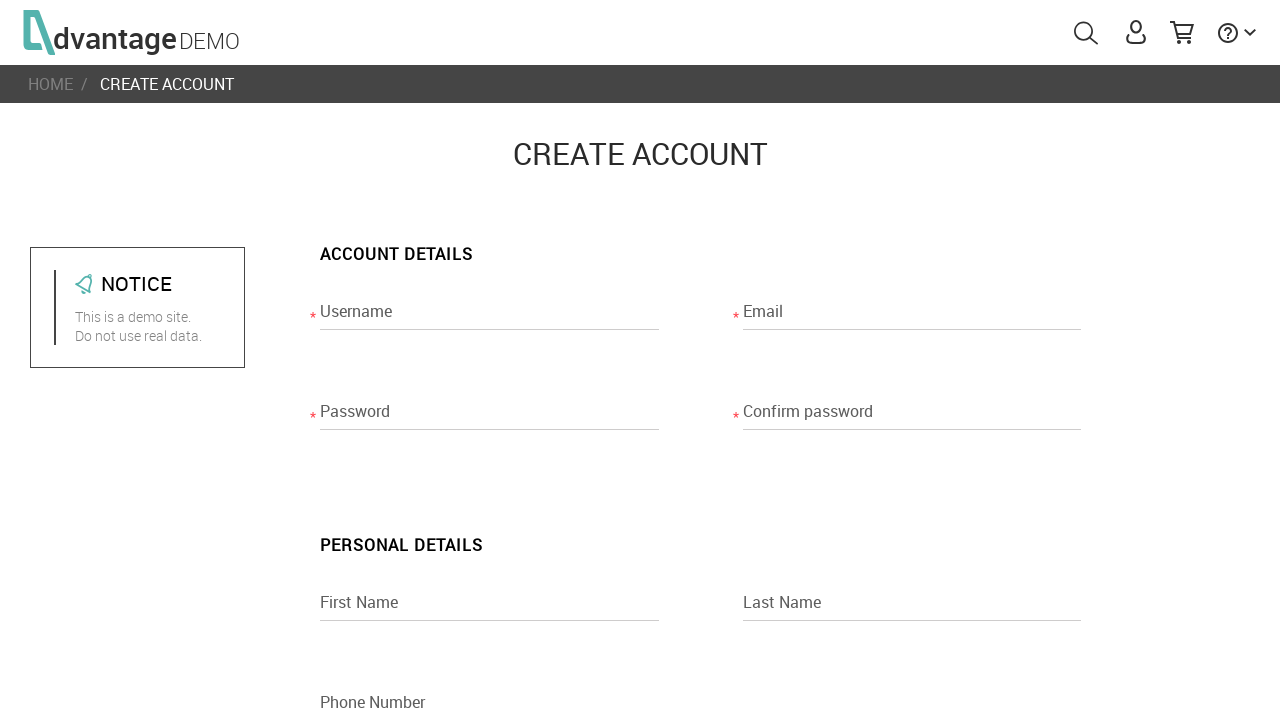